Tests accessible autocomplete component by entering a partial country name and selecting a country from the suggestions

Starting URL: https://alphagov.github.io/accessible-autocomplete/examples/

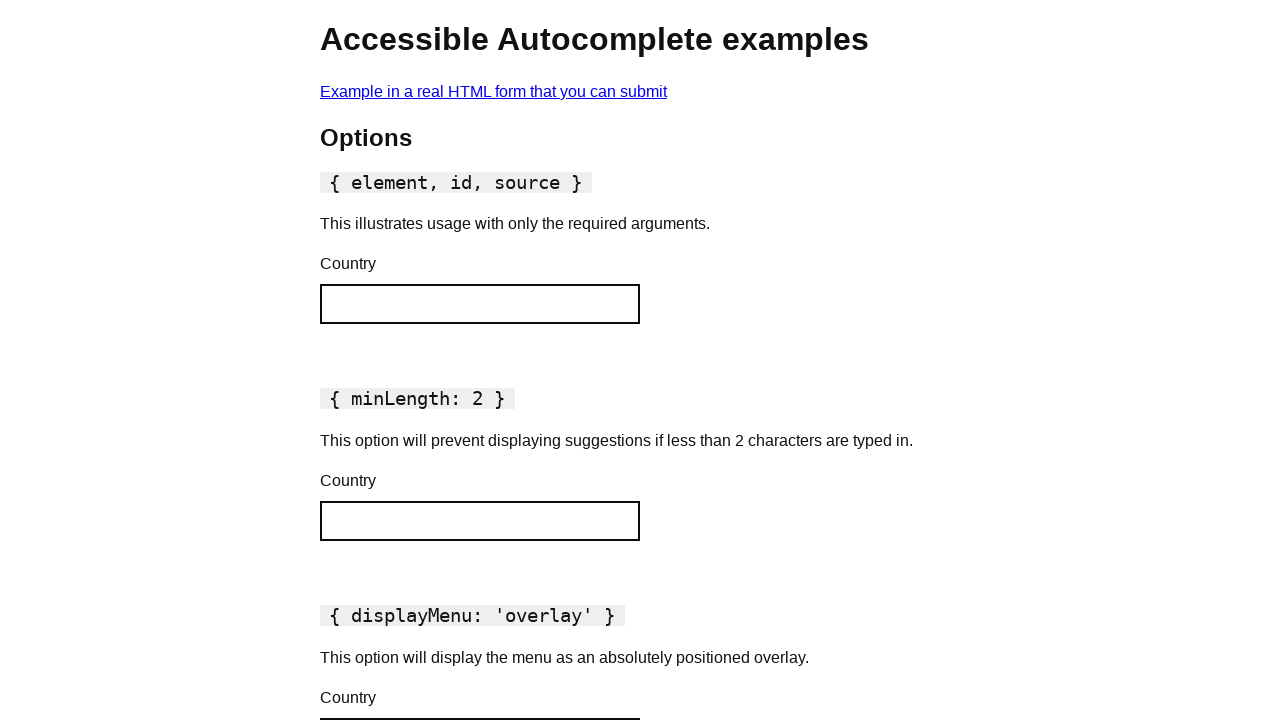

Filled autocomplete input with partial country name 'ind' on xpath=//input[@id='autocomplete-default']
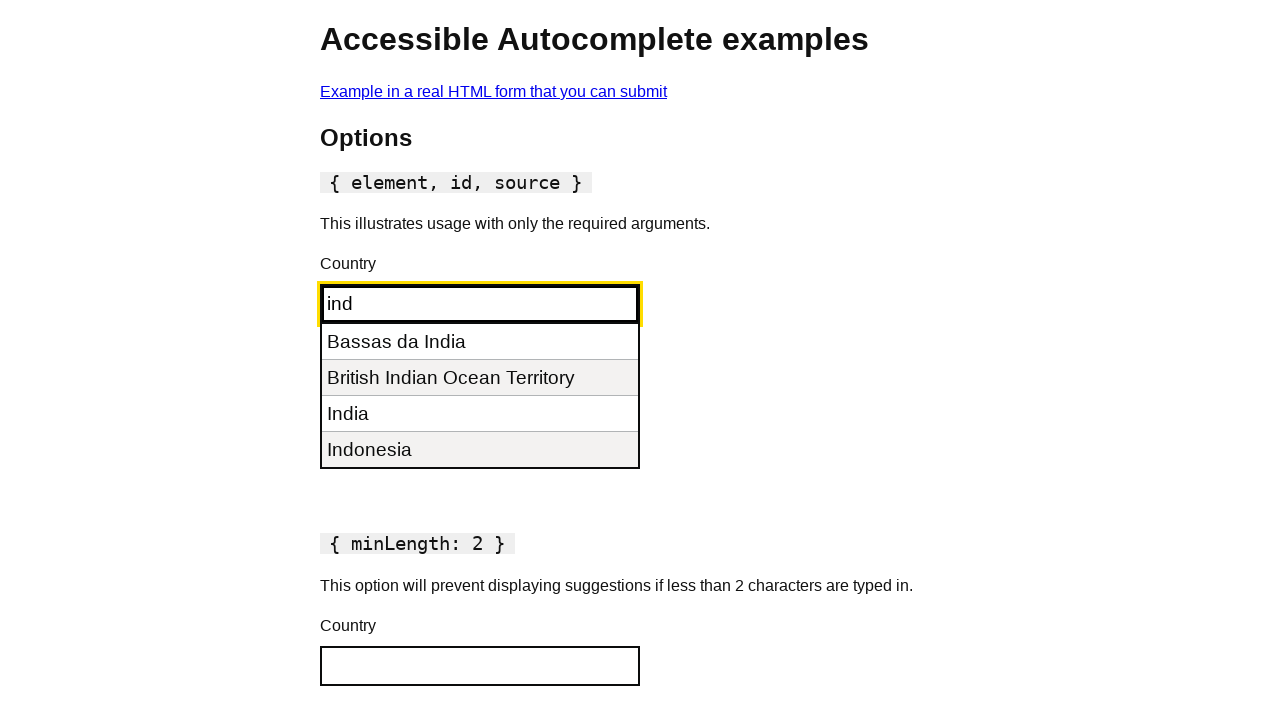

Autocomplete listbox appeared in DOM
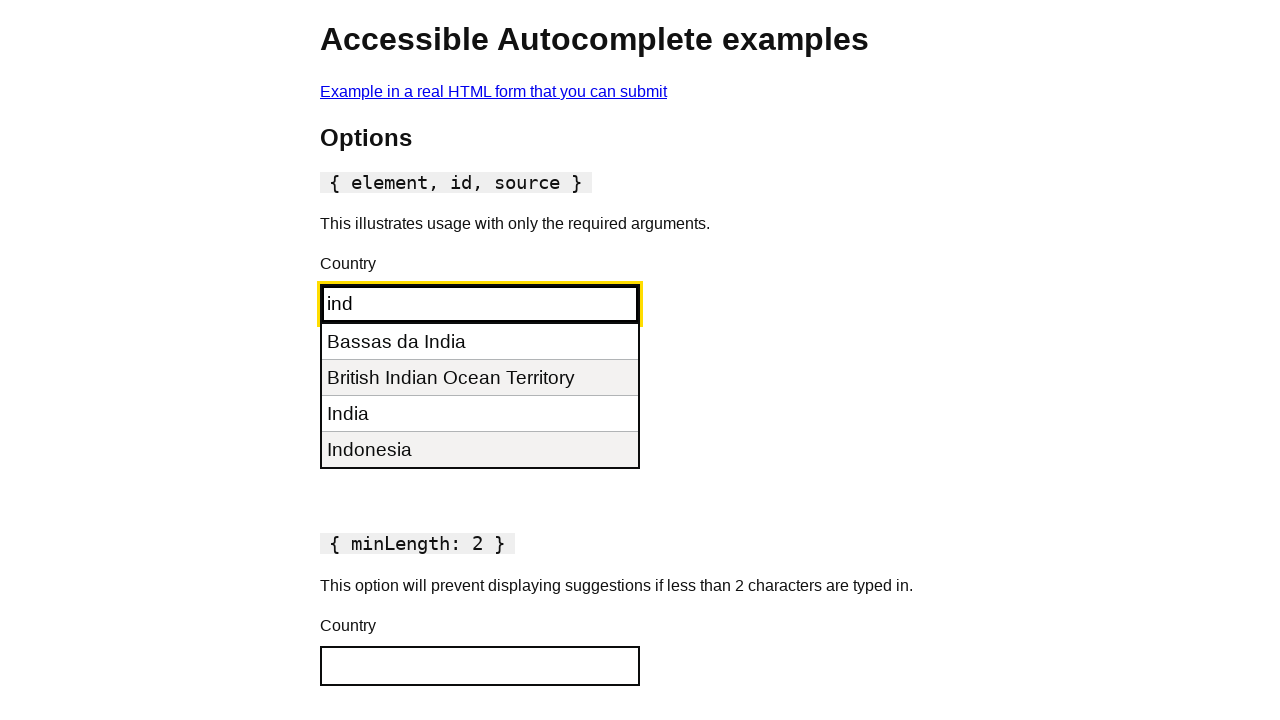

Autocomplete suggestions loaded
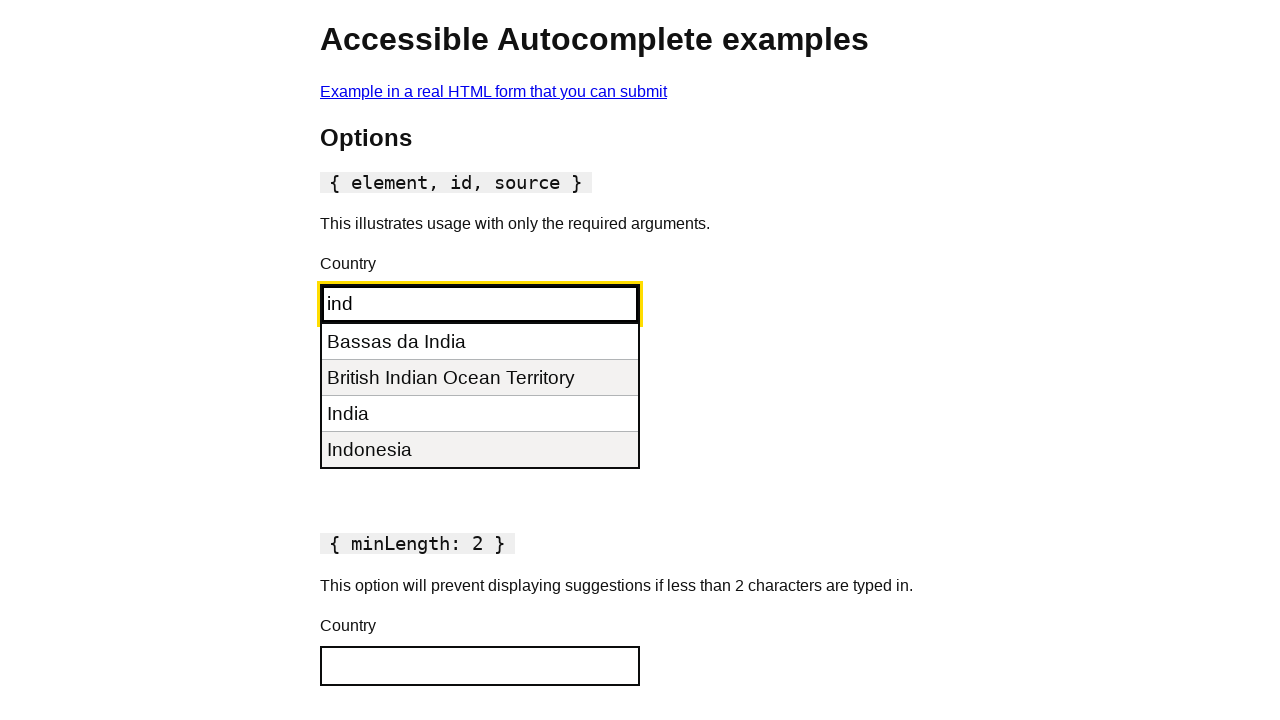

Selected 'Indonesia' from autocomplete suggestions at (480, 450) on xpath=//ul[@id='autocomplete-default__listbox']/li >> internal:has-text="Indones
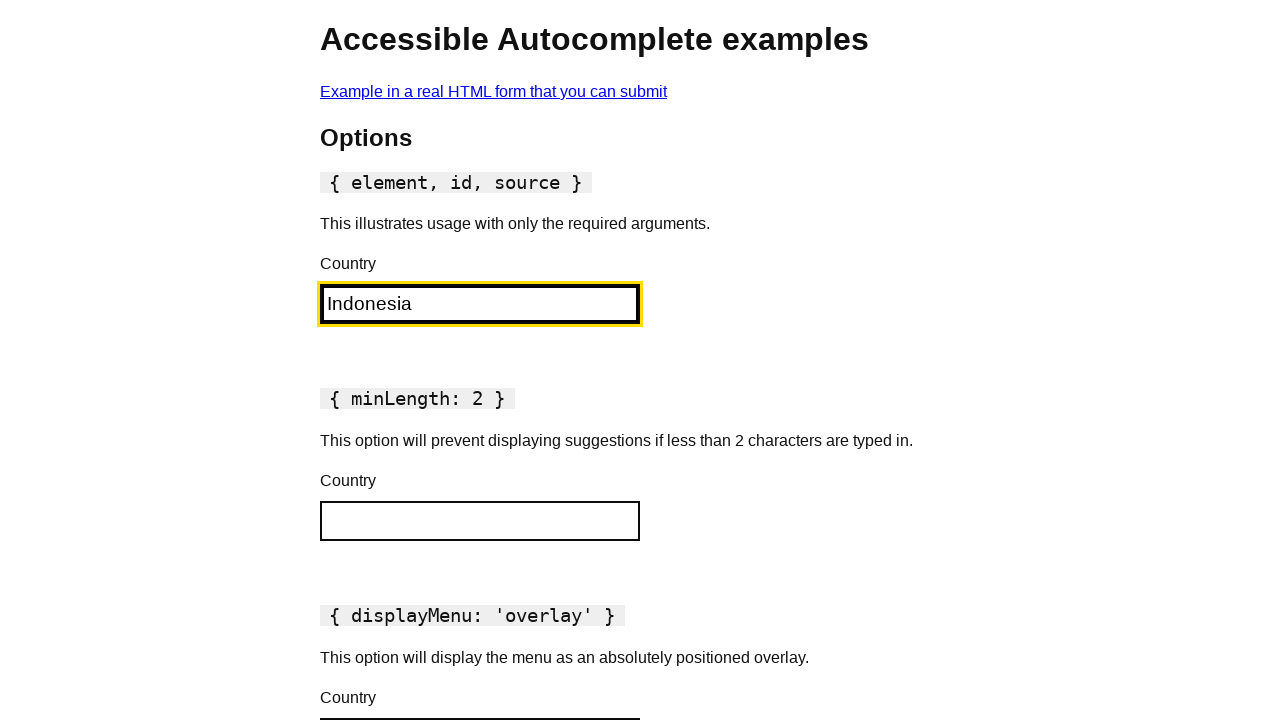

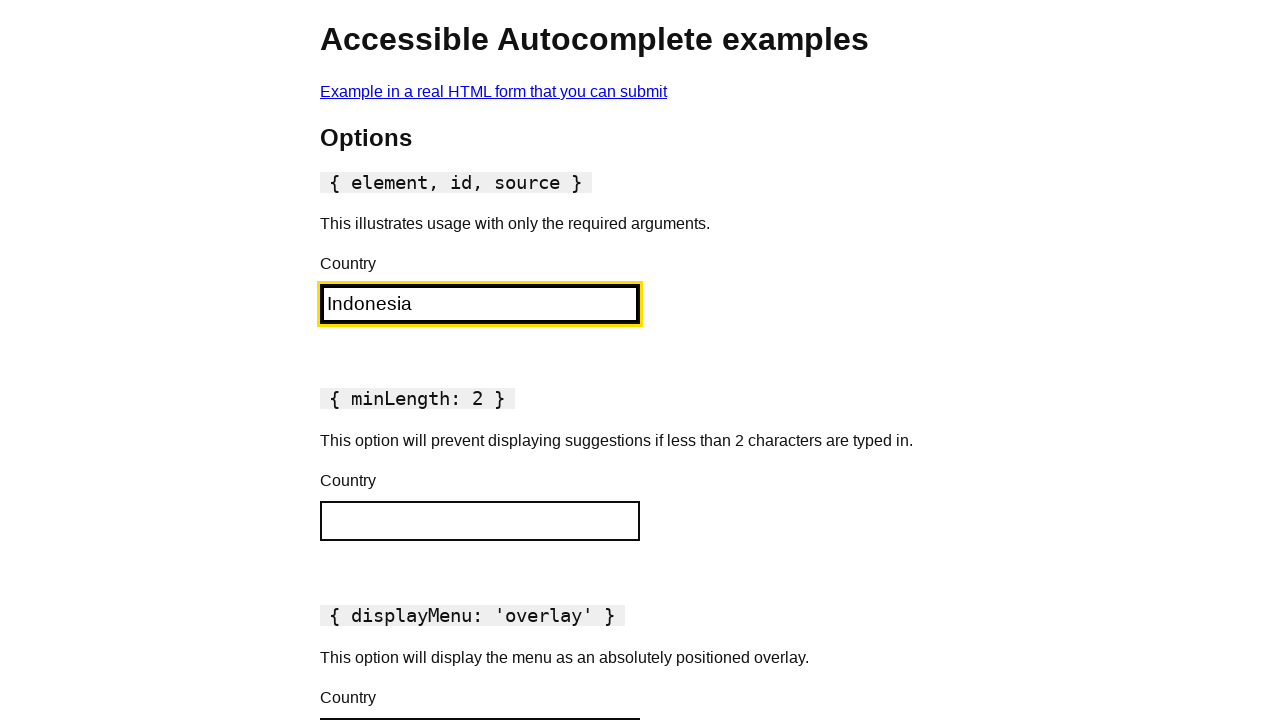